Tests drag and drop functionality on the jQuery UI droppable demo page by dragging an element and dropping it onto a target area within an iframe

Starting URL: https://jqueryui.com/droppable/

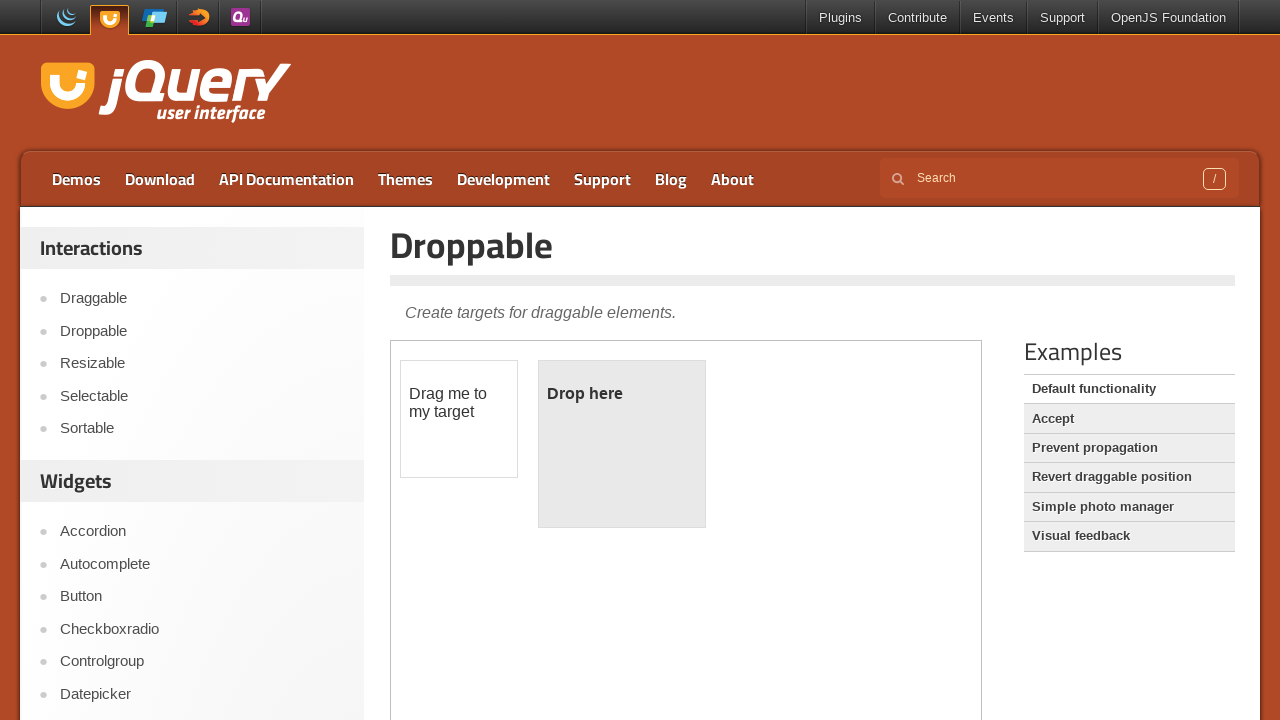

Located iframe containing the drag and drop demo
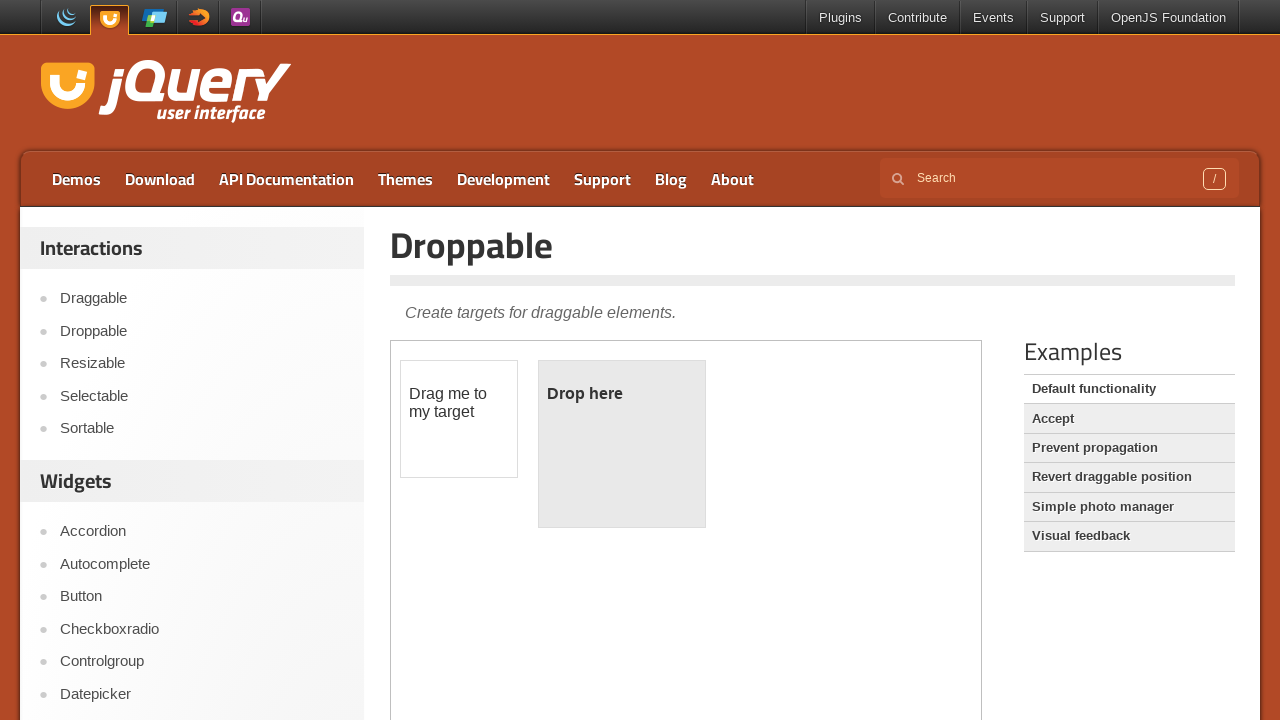

Located draggable element within iframe
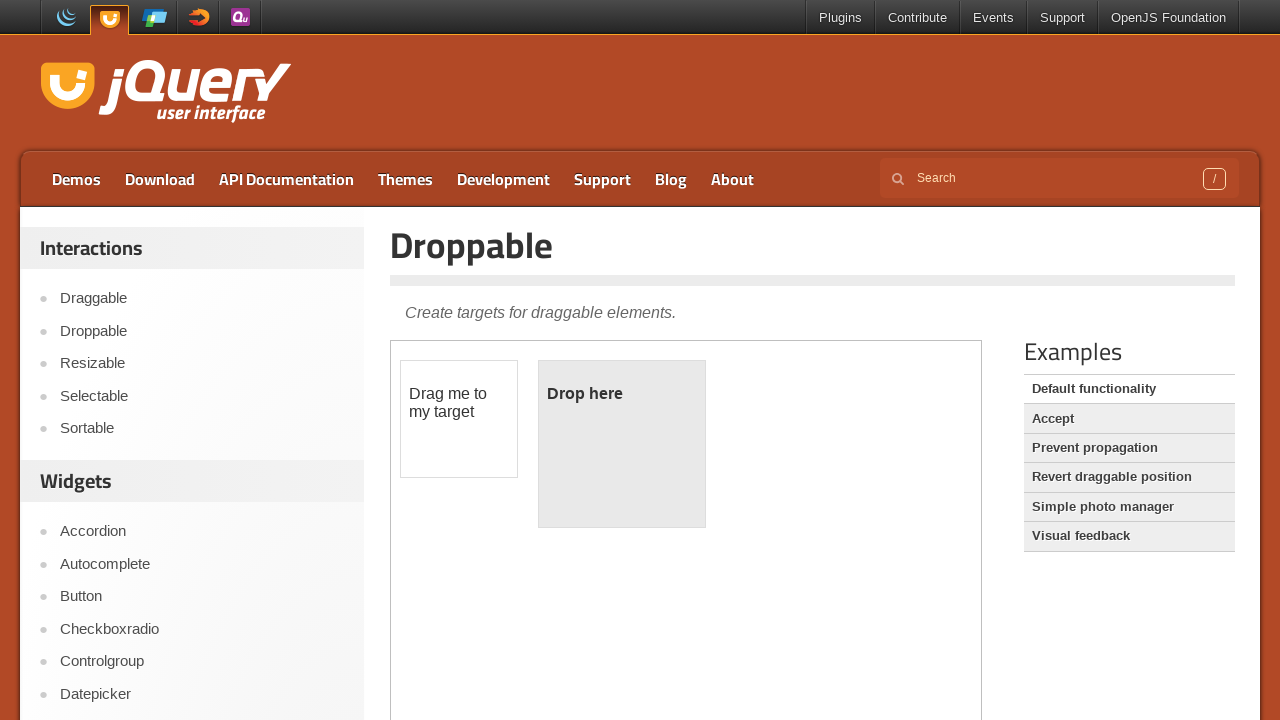

Located droppable target element within iframe
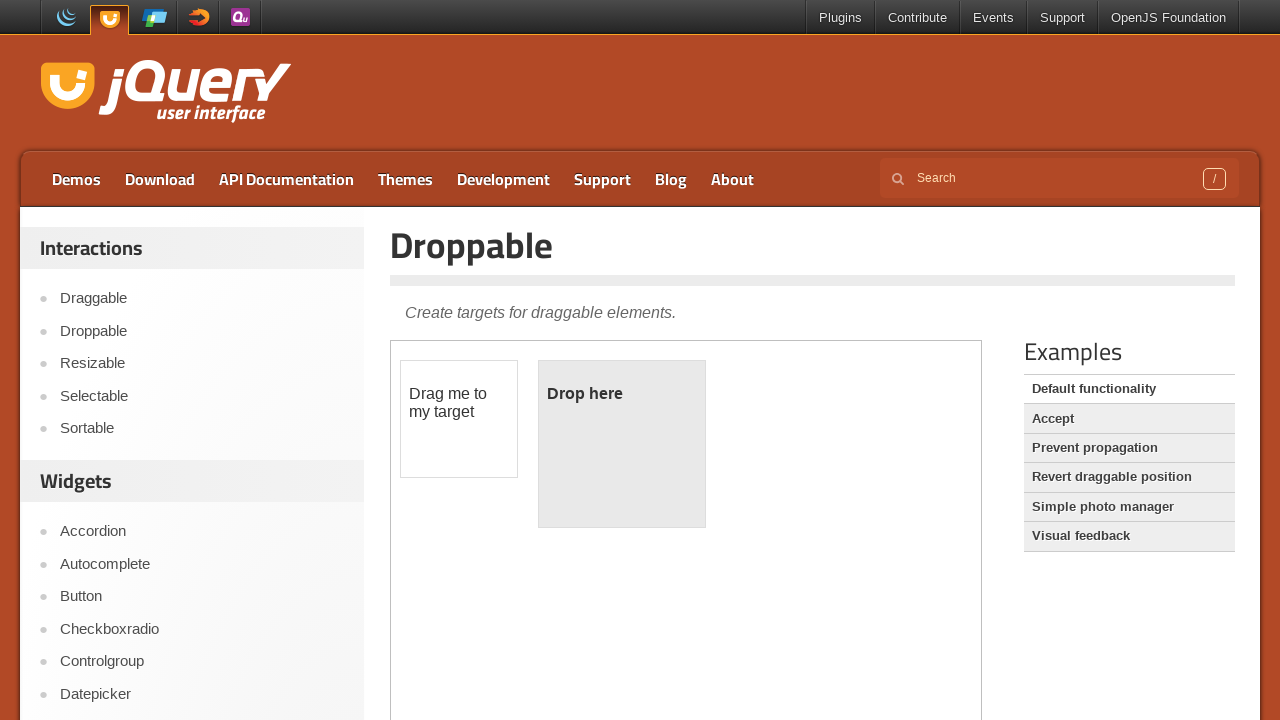

Dragged draggable element and dropped it onto droppable target at (622, 444)
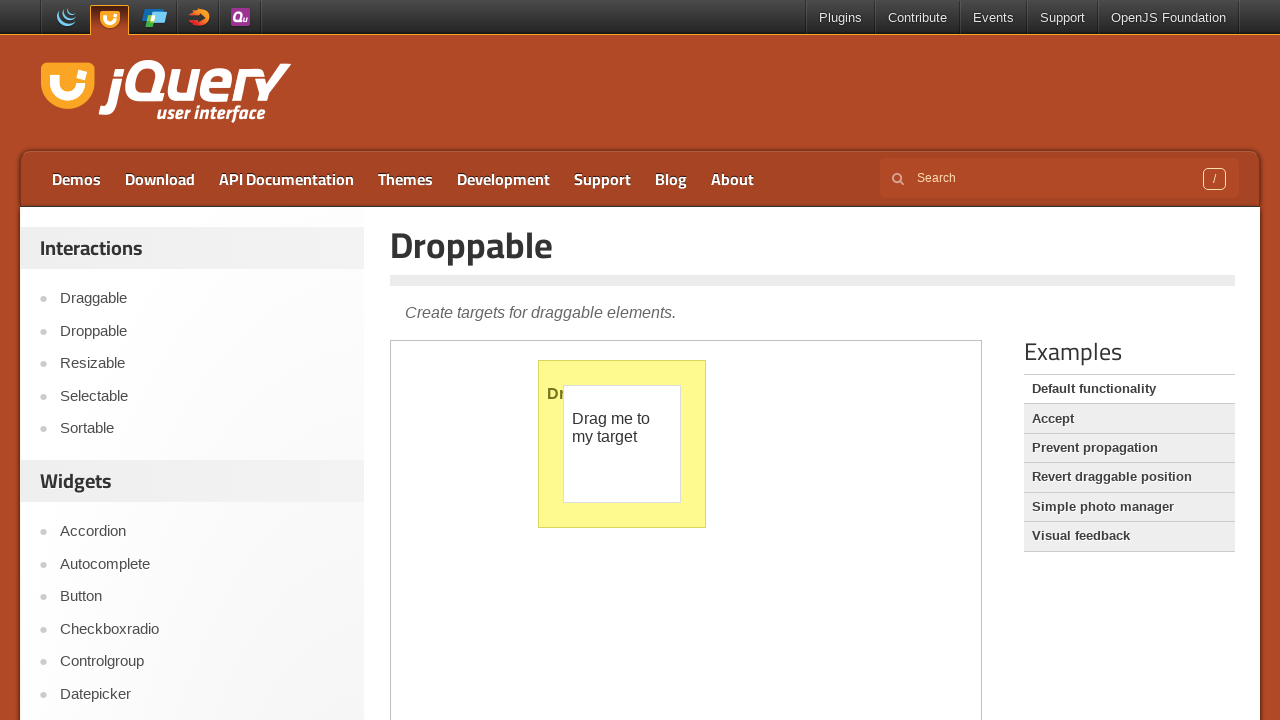

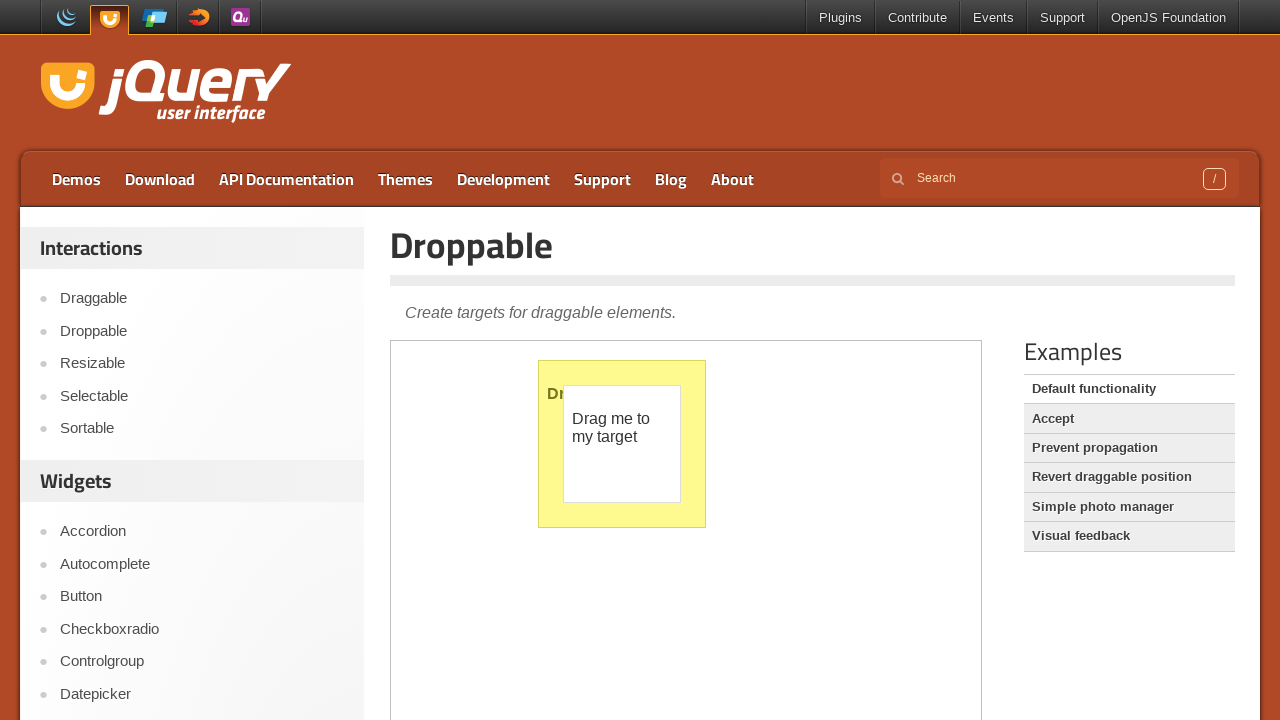